Tests e-commerce functionality by adding multiple products to cart, proceeding to checkout, and applying a promo code

Starting URL: https://rahulshettyacademy.com/seleniumPractise/#/

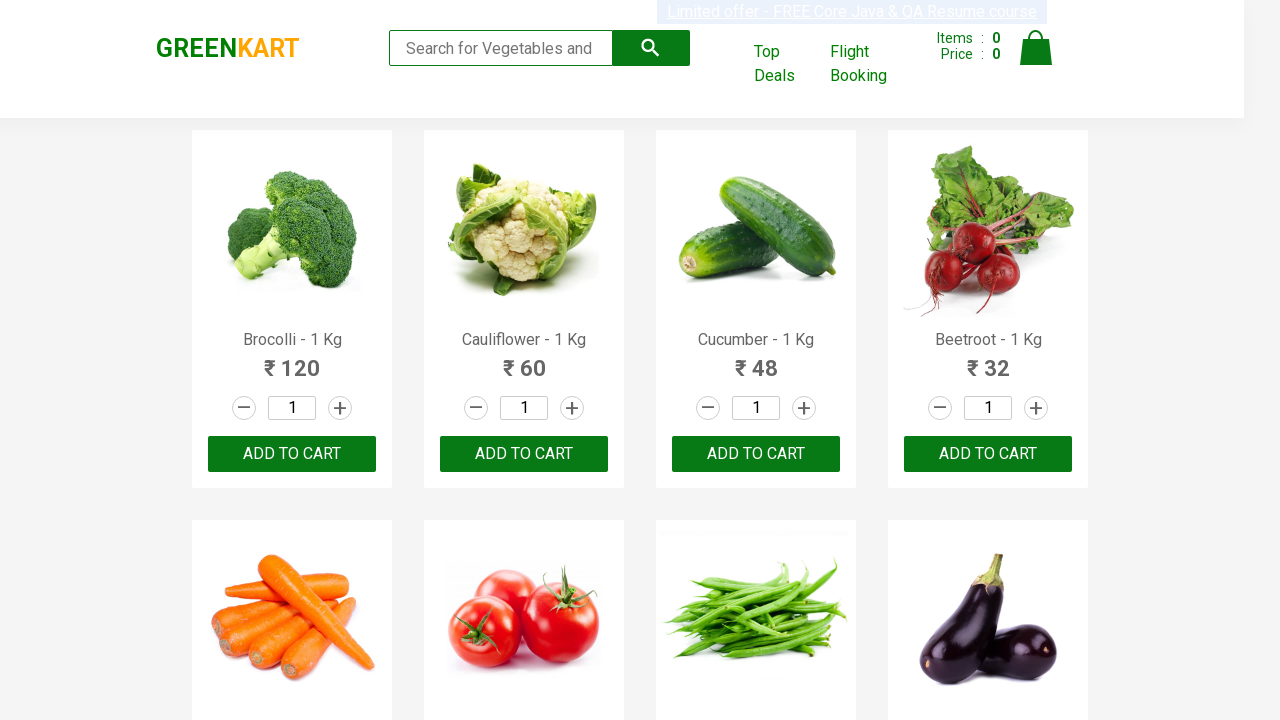

Retrieved all product names from the product list
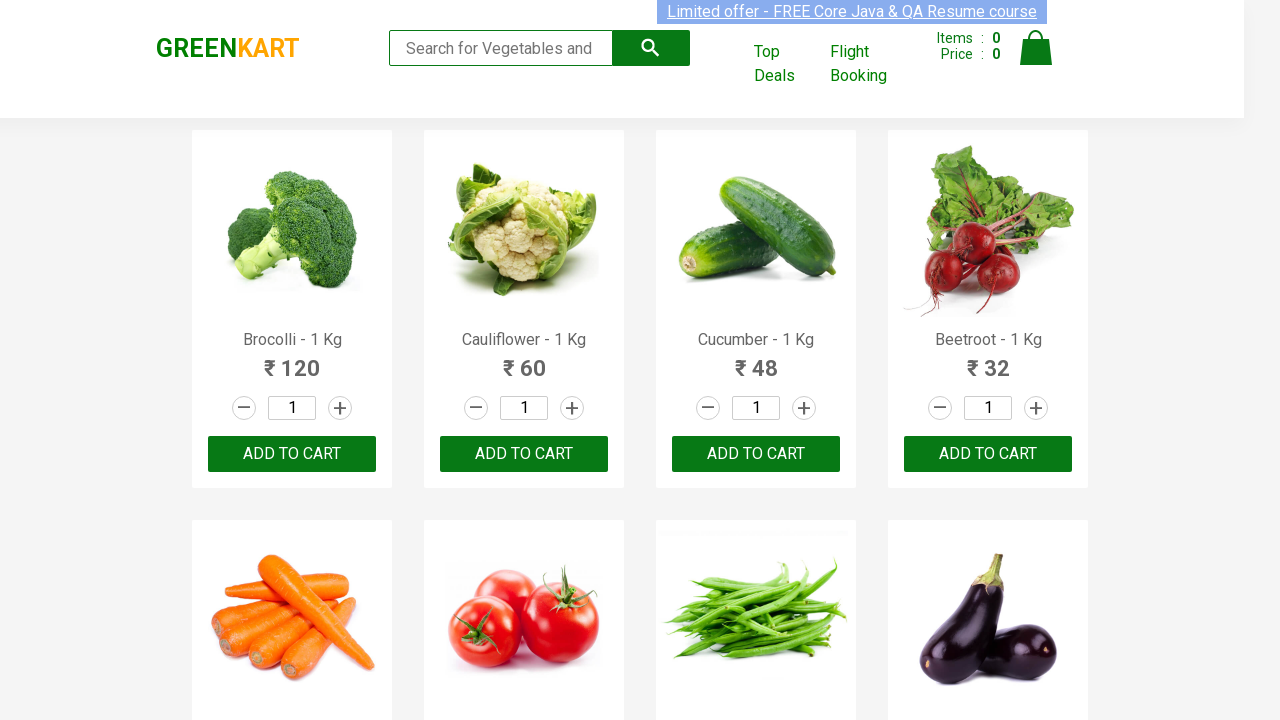

Defined required products list: Brocolli, Tomato, Apple
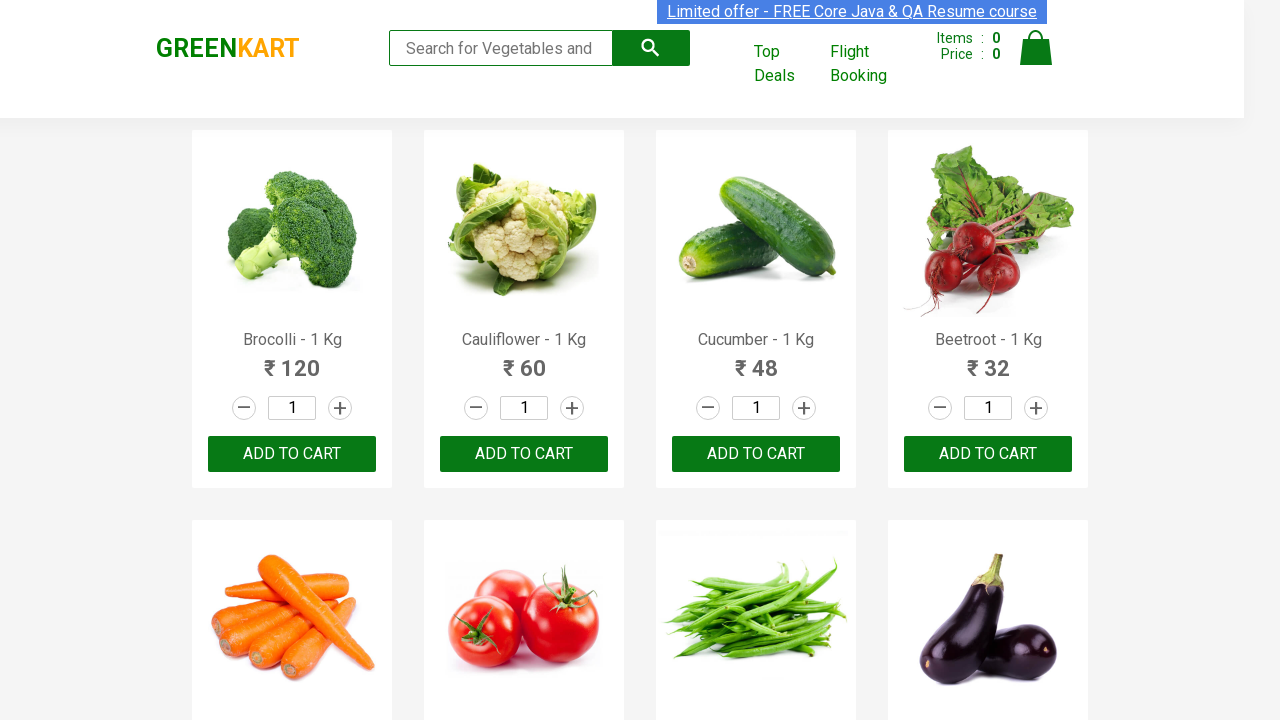

Added Brocolli to cart at (292, 454) on xpath=//div[@class='product-action']//button >> nth=0
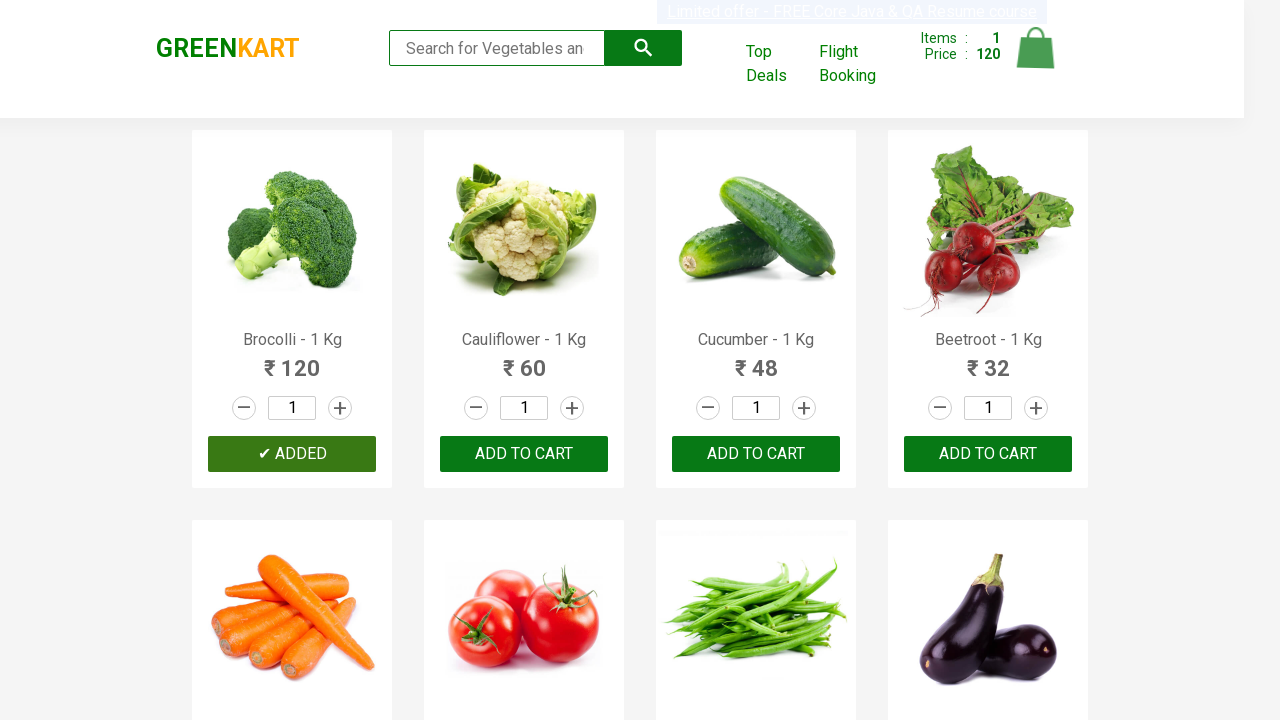

Added Tomato to cart at (524, 360) on xpath=//div[@class='product-action']//button >> nth=5
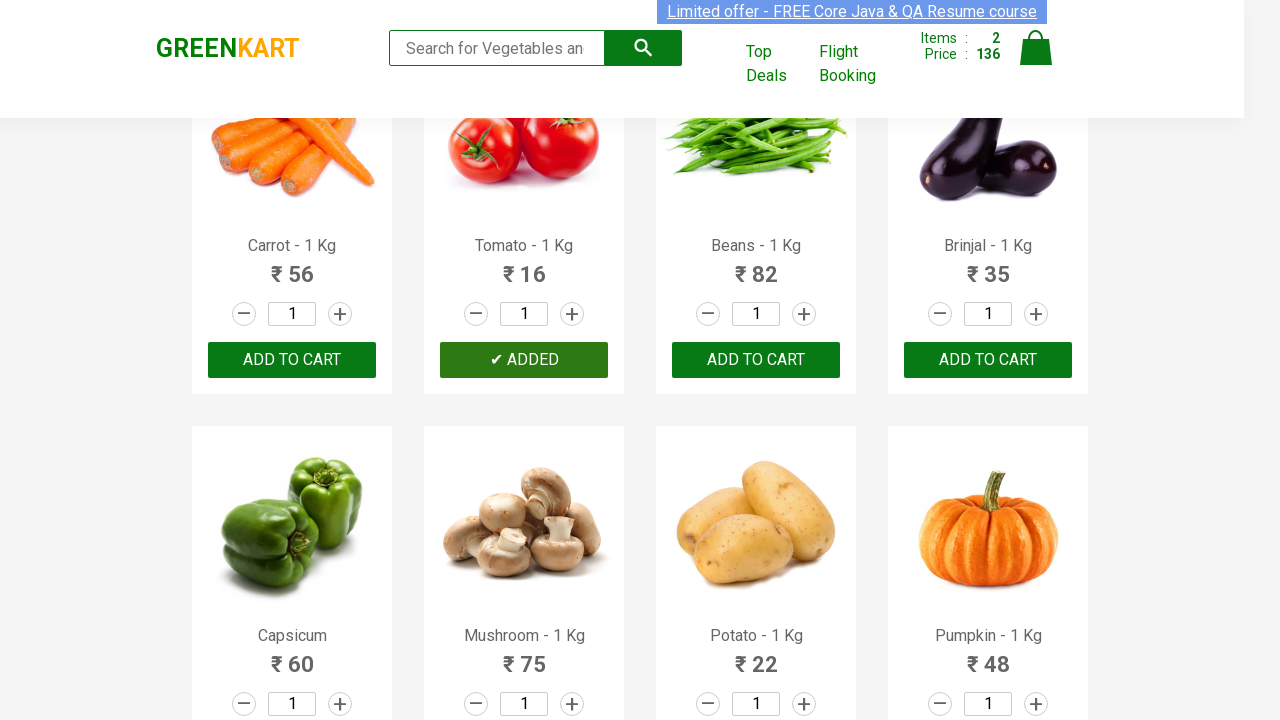

Added Apple to cart at (756, 360) on xpath=//div[@class='product-action']//button >> nth=14
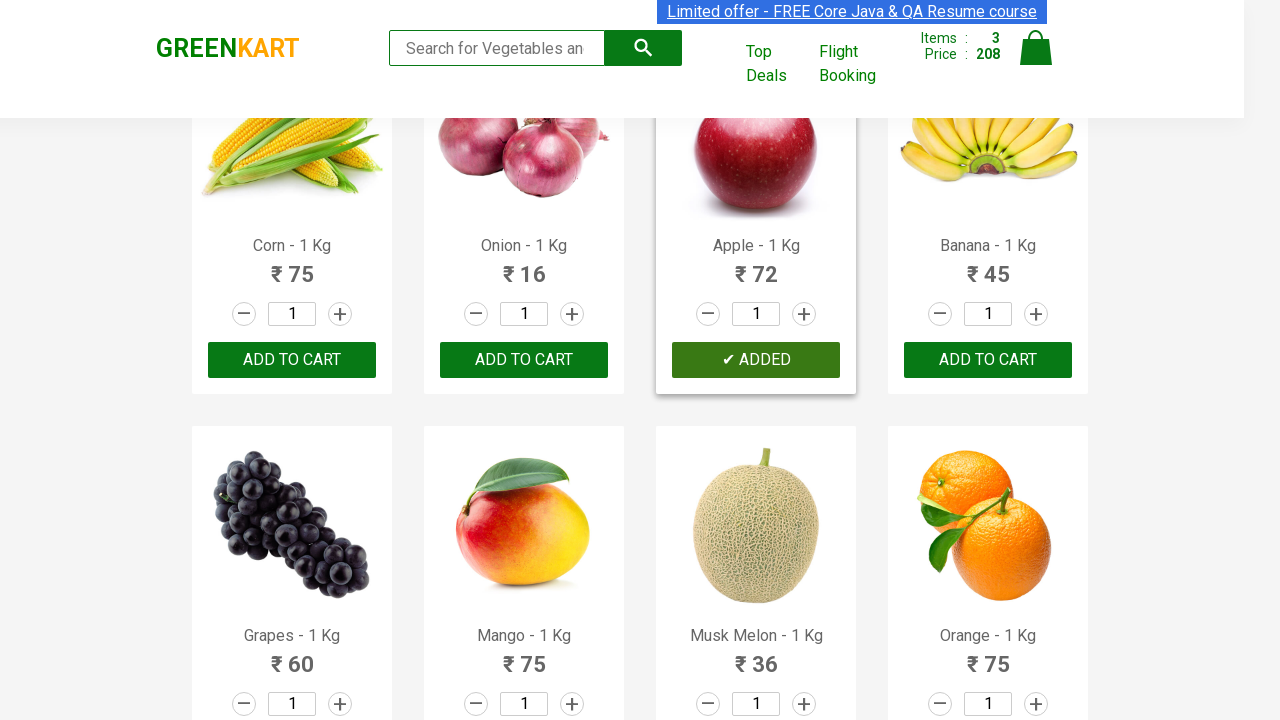

Clicked on cart icon to view cart at (1036, 48) on img[alt='Cart']
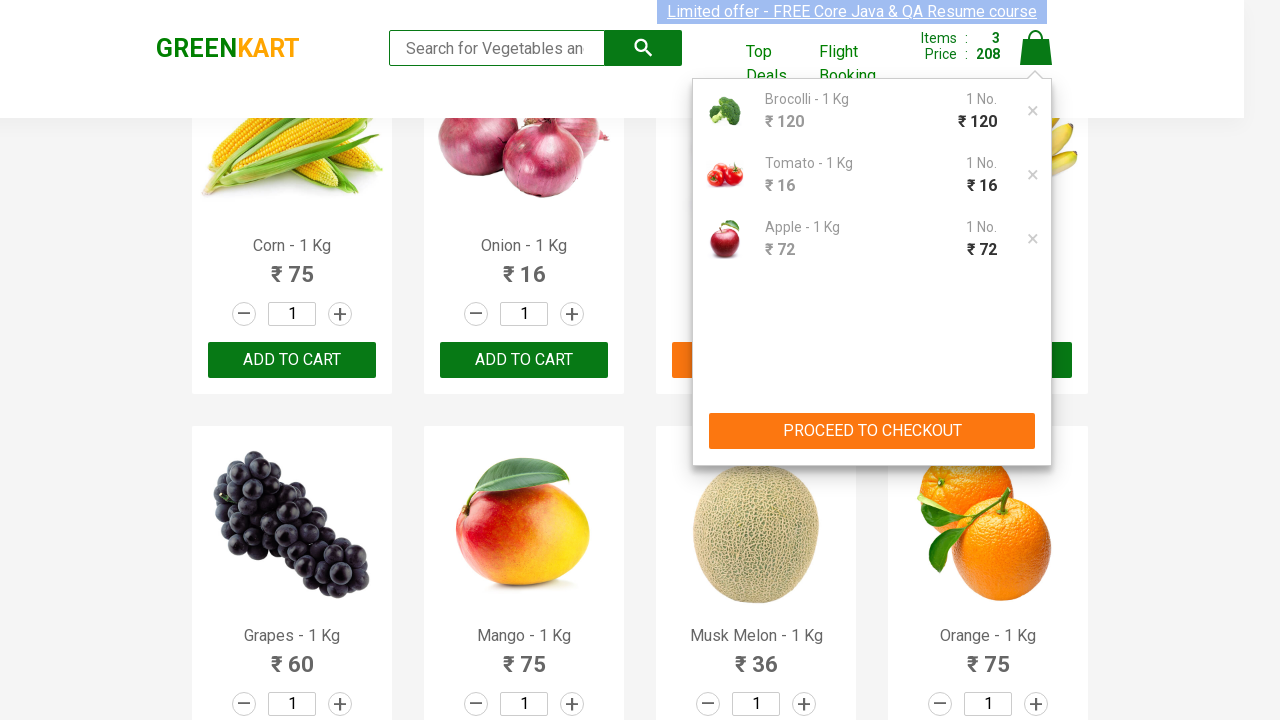

Clicked PROCEED TO CHECKOUT button at (872, 431) on xpath=//button[text()='PROCEED TO CHECKOUT']
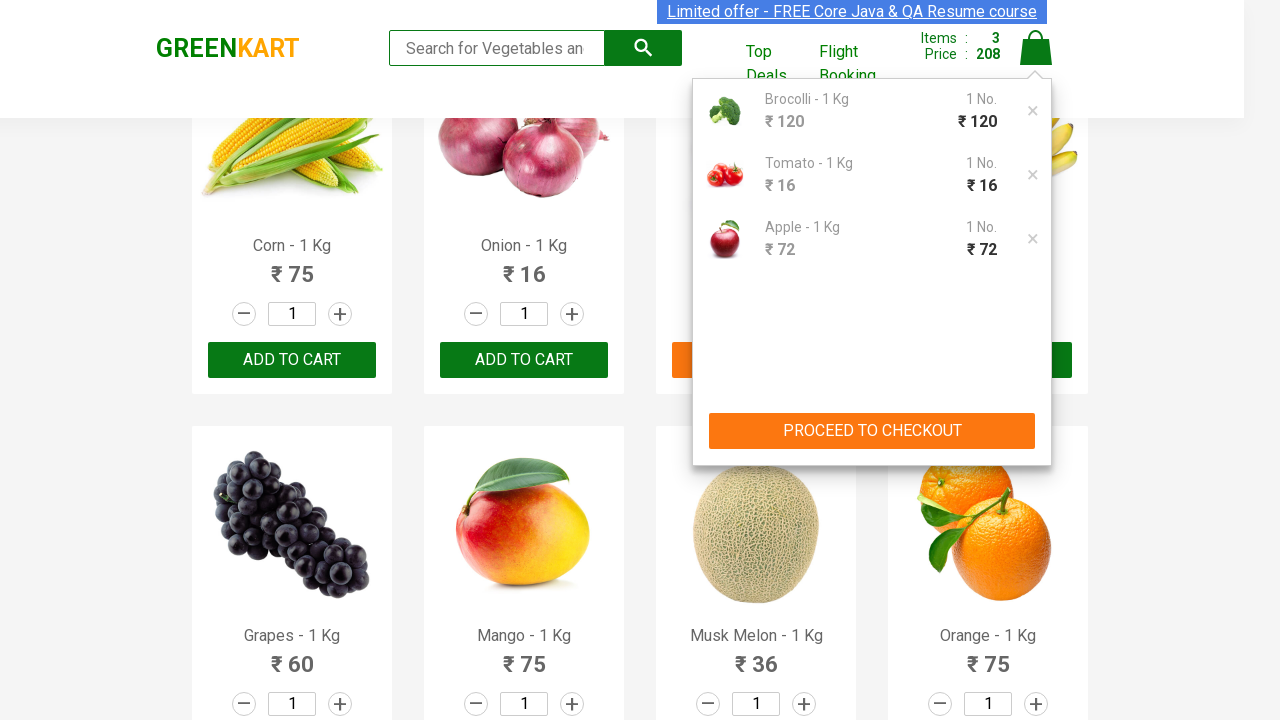

Entered promo code 'rahulshettyacademy' on .promoCode
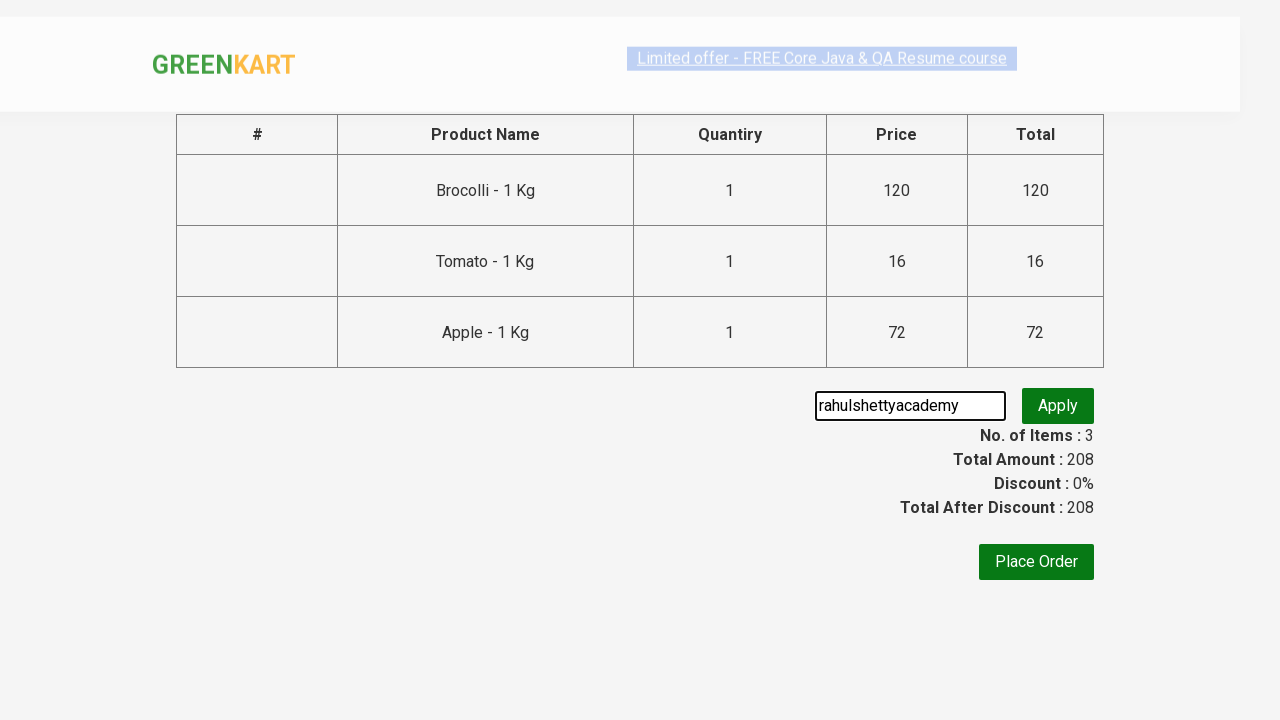

Clicked apply button to apply promo code at (1058, 406) on .promoBtn
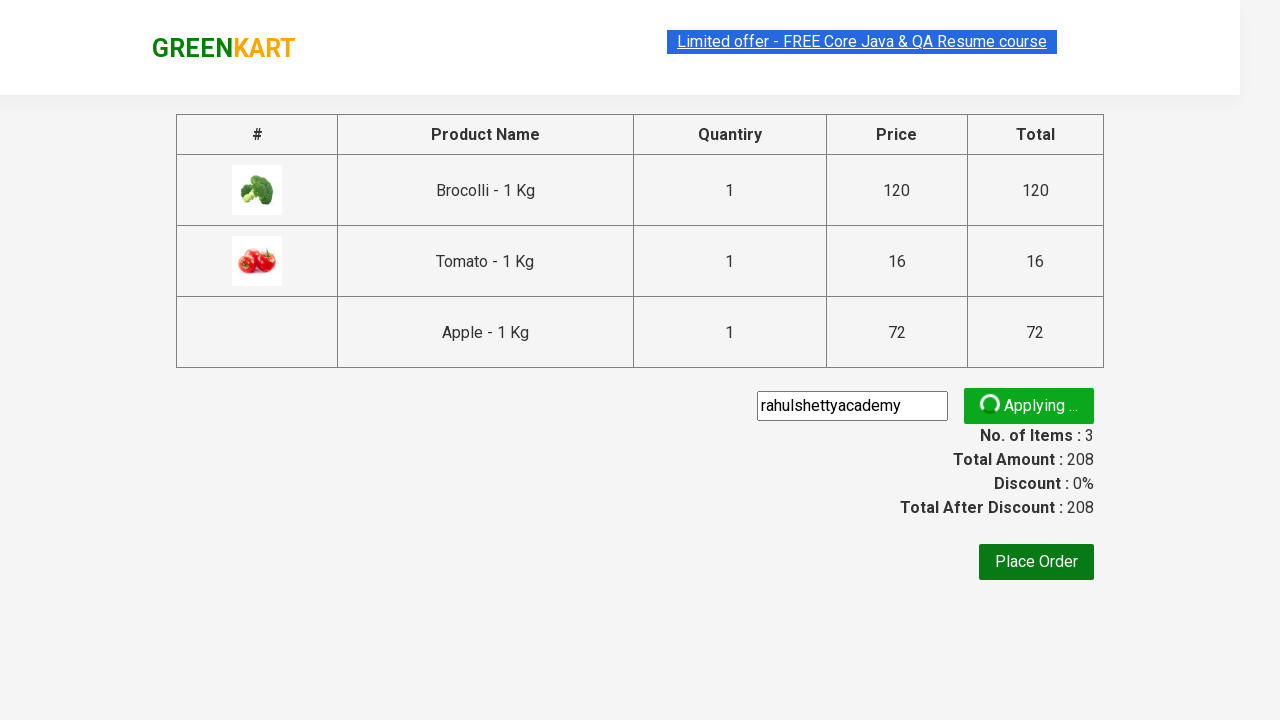

Promo code info section loaded successfully
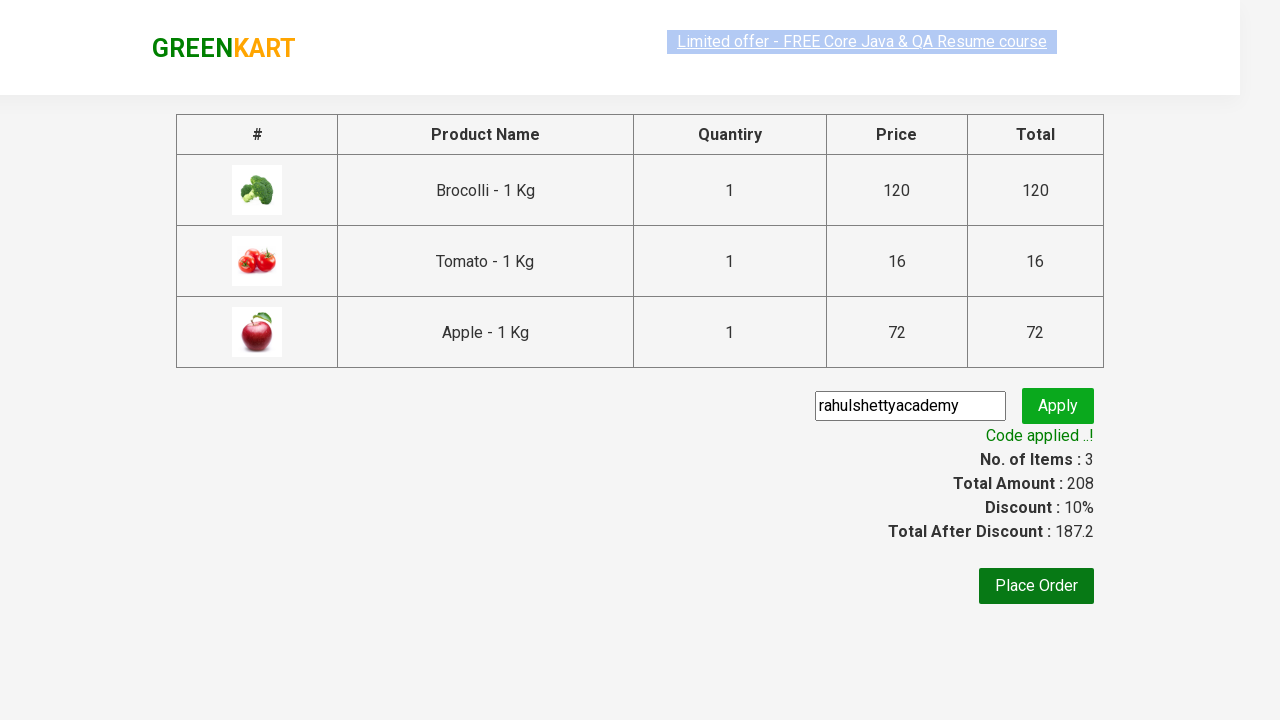

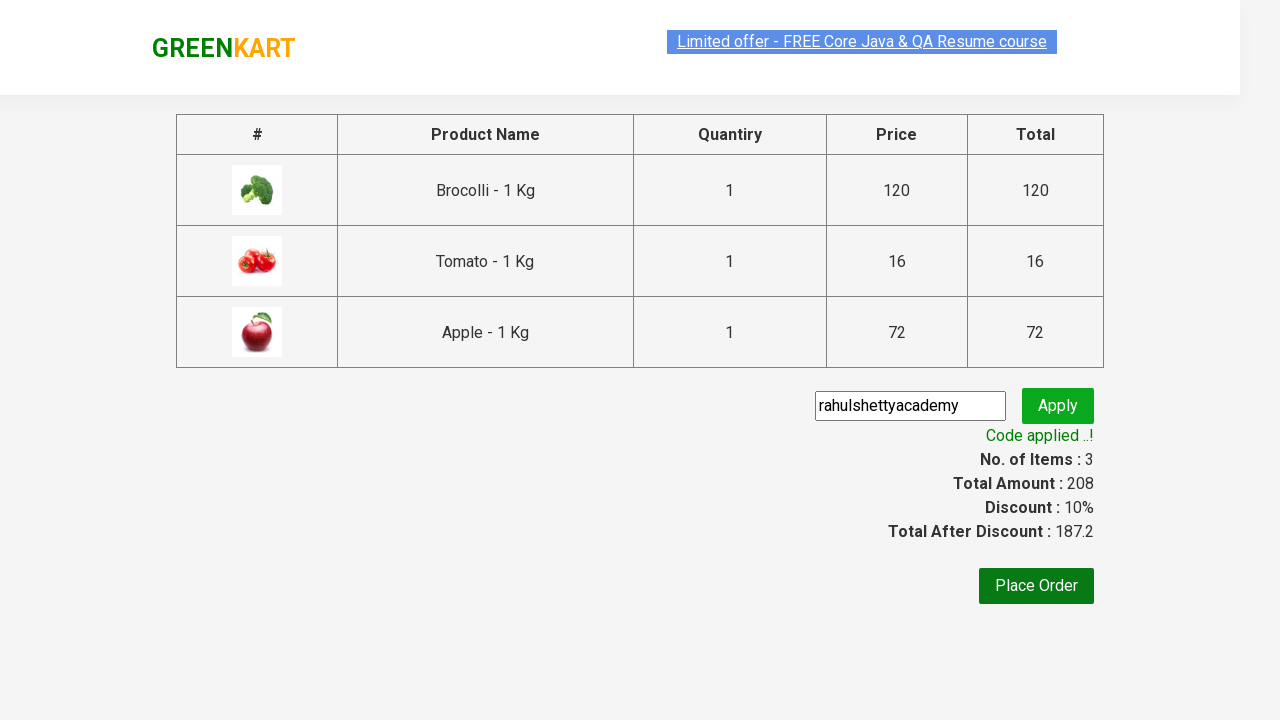